Tests the click-and-hold and release mouse actions on a circle element in a demo application to verify mouse interaction functionality.

Starting URL: https://demoapps.qspiders.com/ui/clickHold?sublist=0

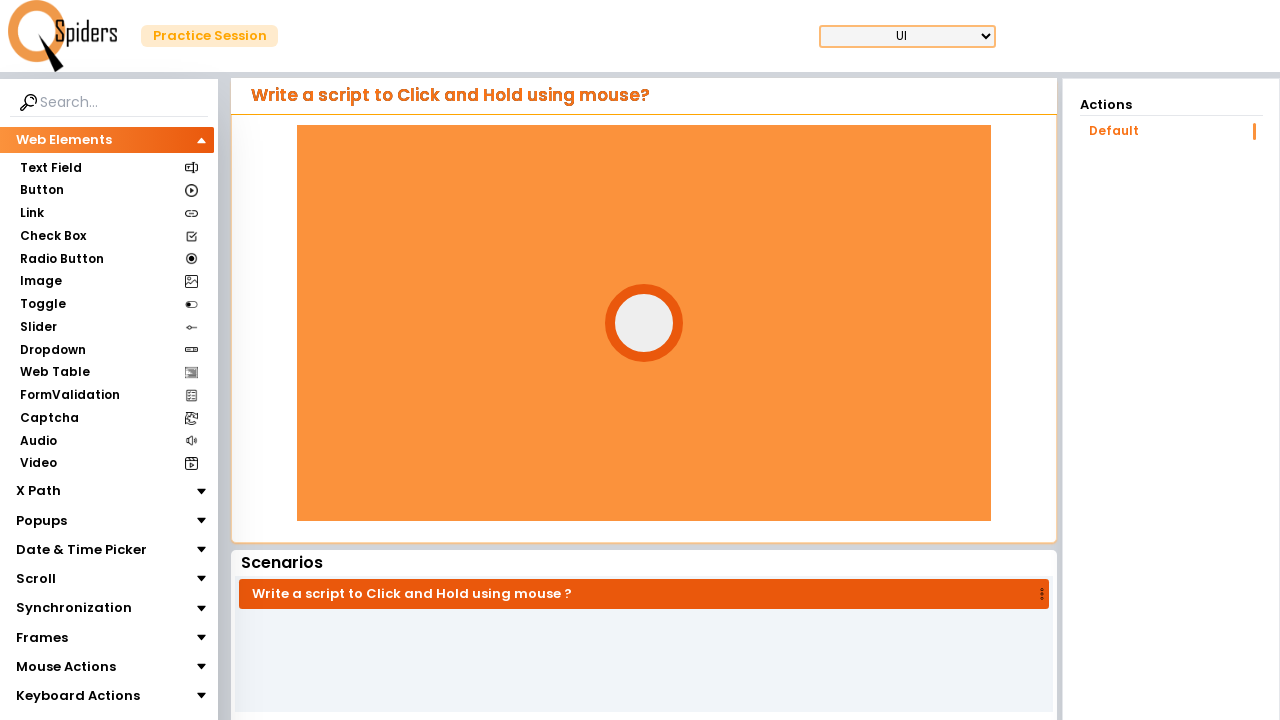

Located the circle element
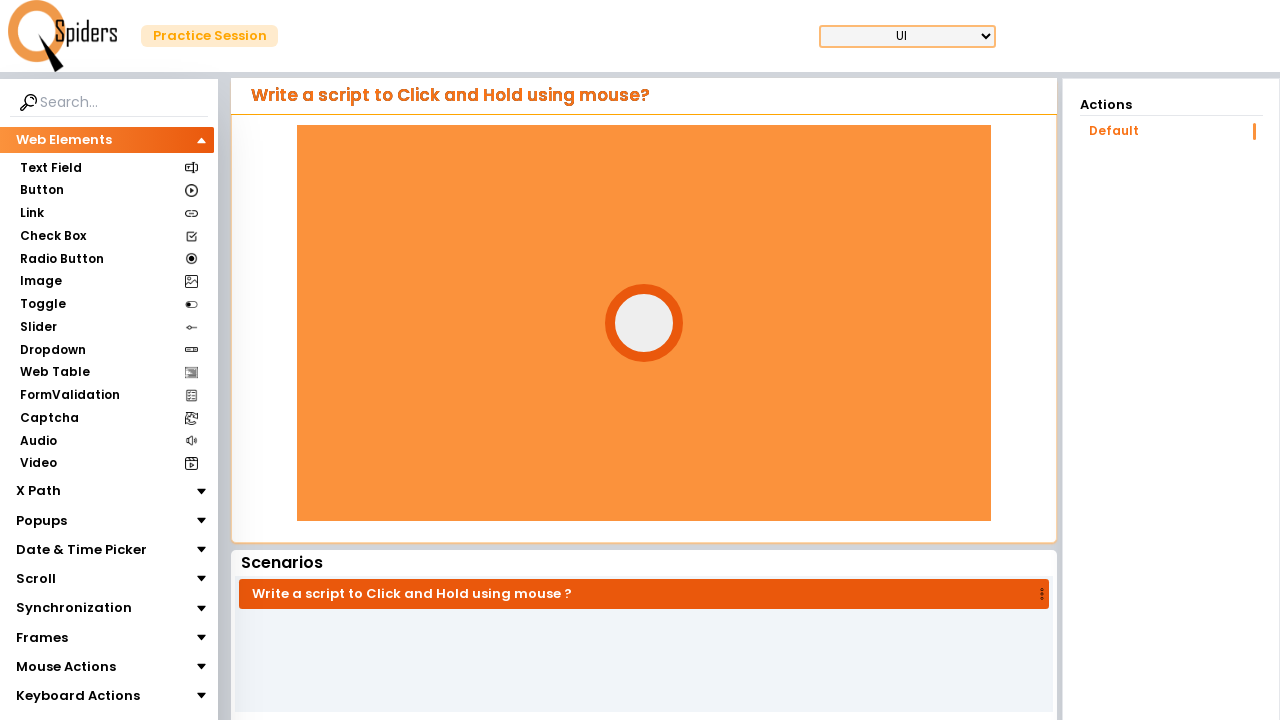

Hovered over the circle element at (644, 323) on #circle
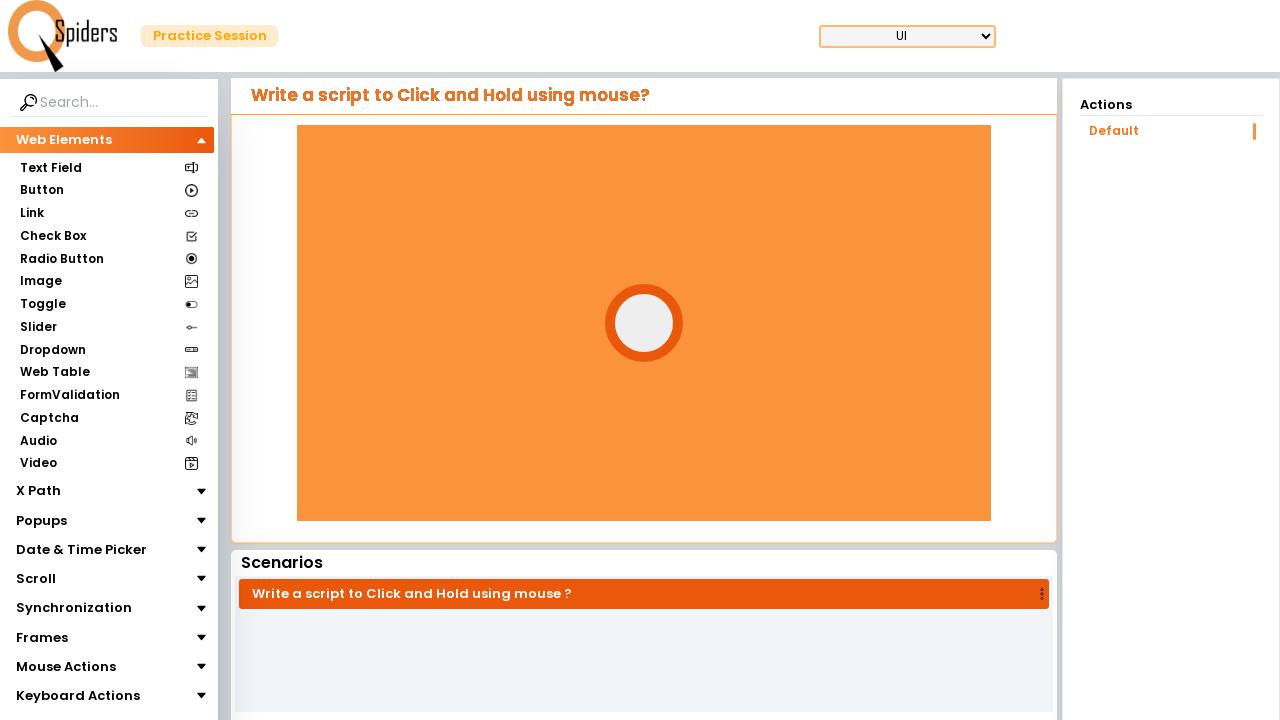

Pressed mouse button down on circle (click-and-hold started) at (644, 323)
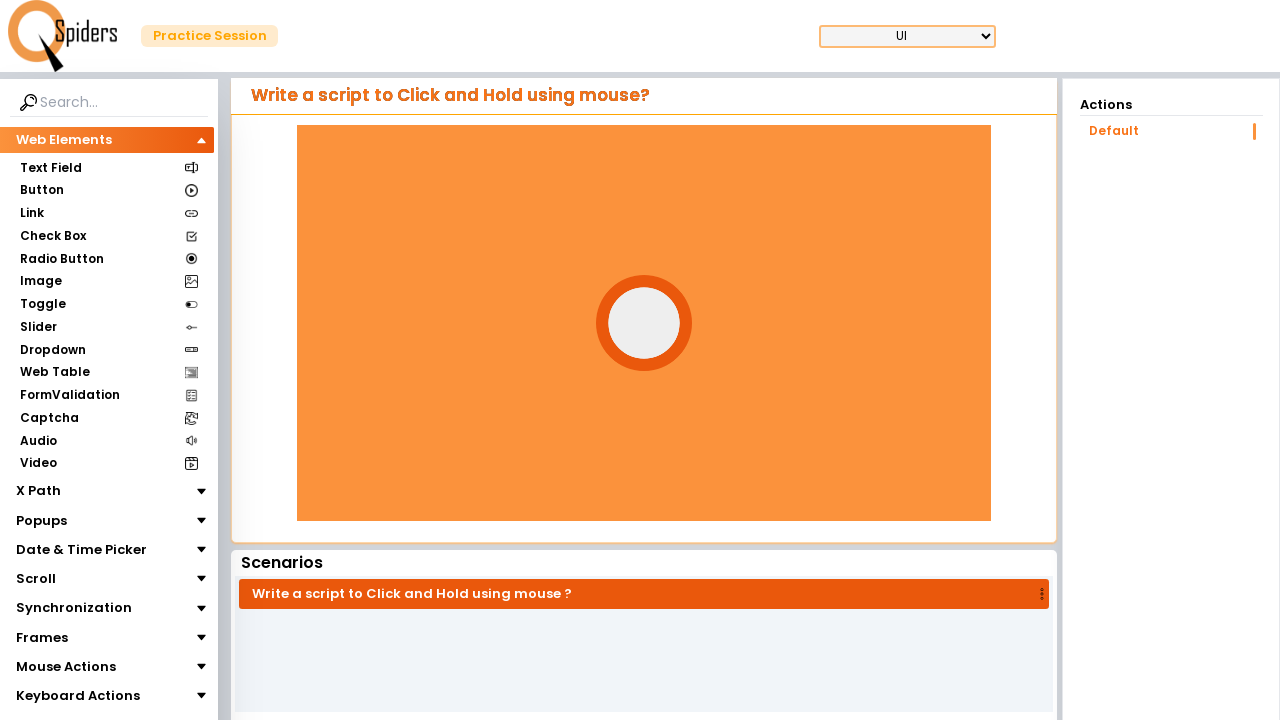

Waited 2 seconds while holding mouse button down
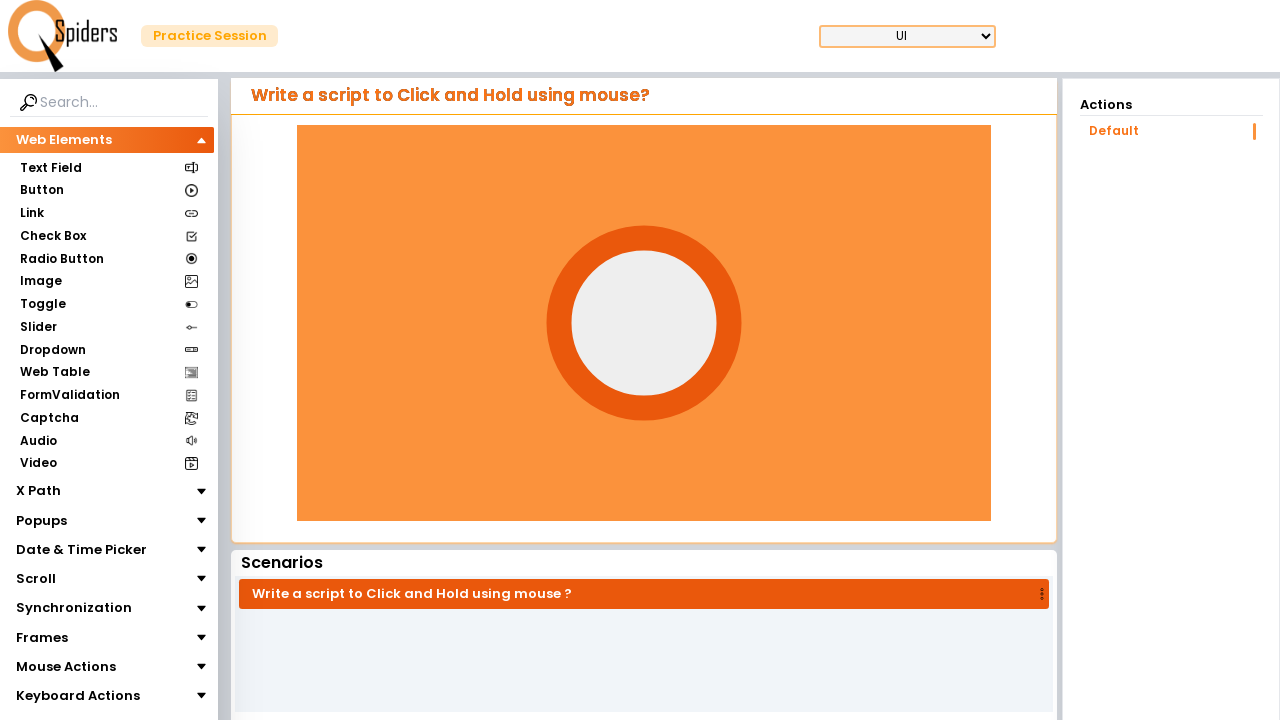

Released mouse button (click-and-hold completed) at (644, 323)
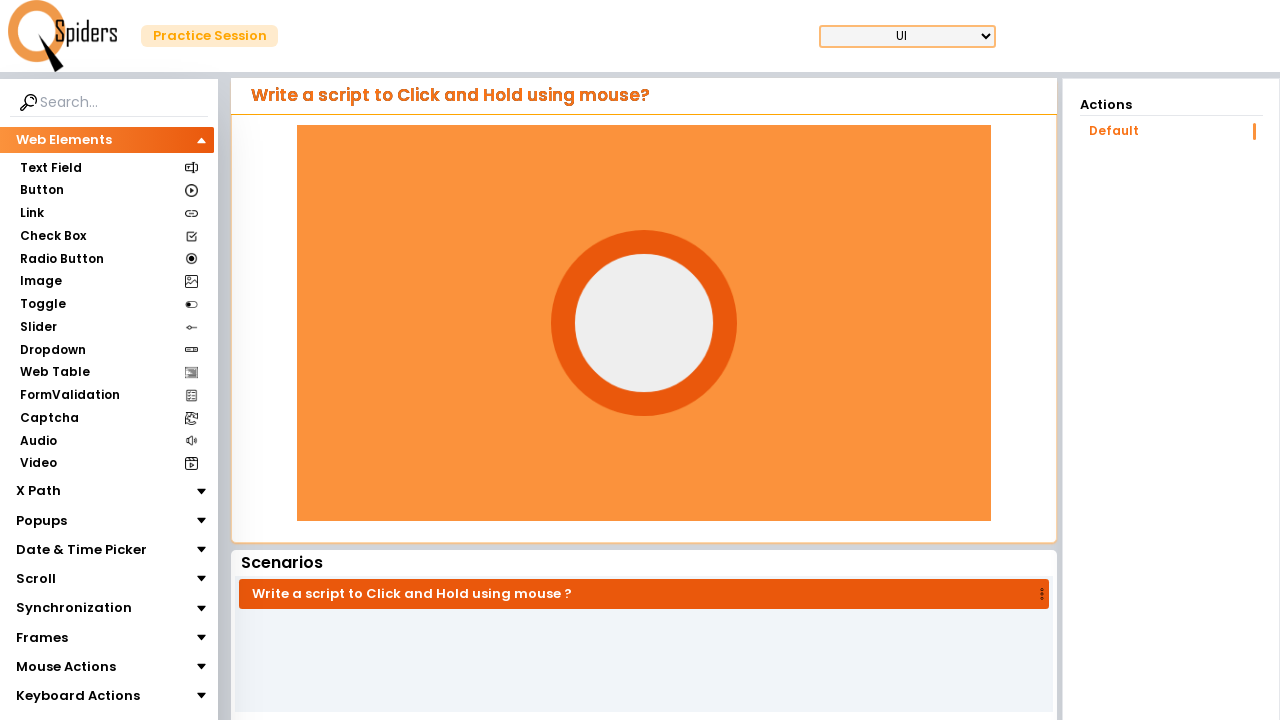

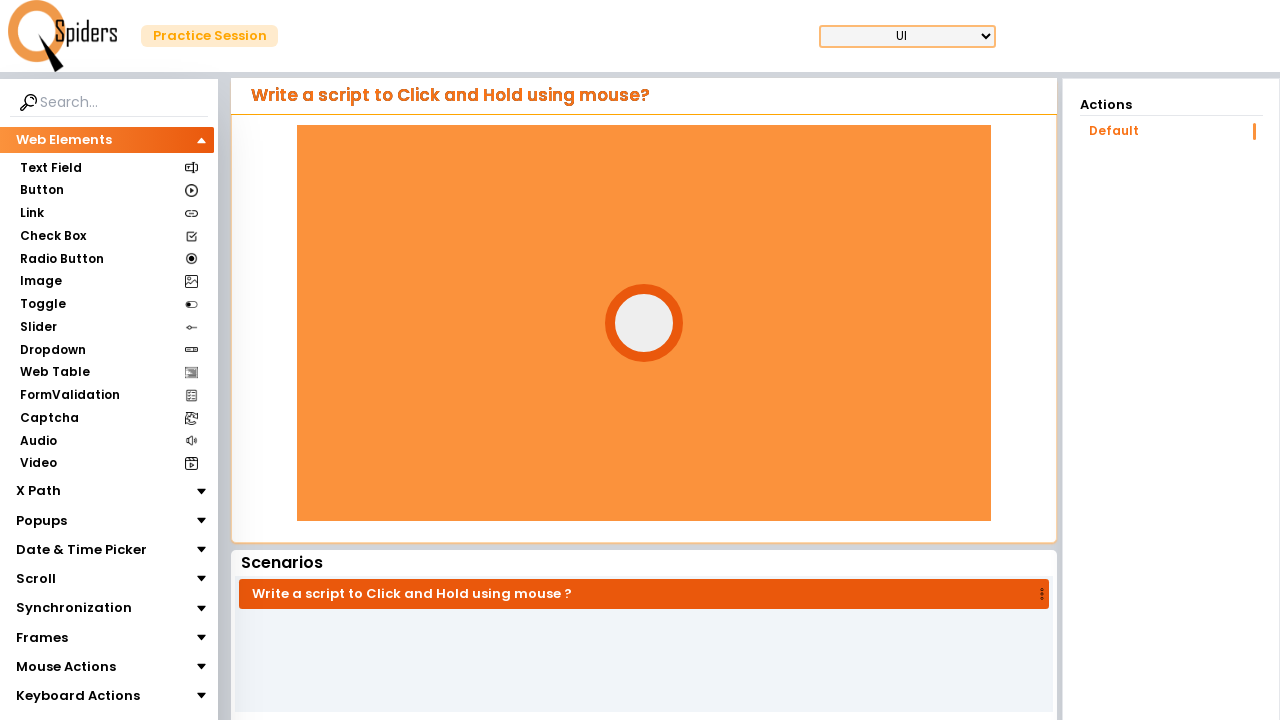